Tests the Delta Airlines date picker by opening the departure calendar, navigating to March, and selecting the 20th day of the month.

Starting URL: https://www.delta.com/

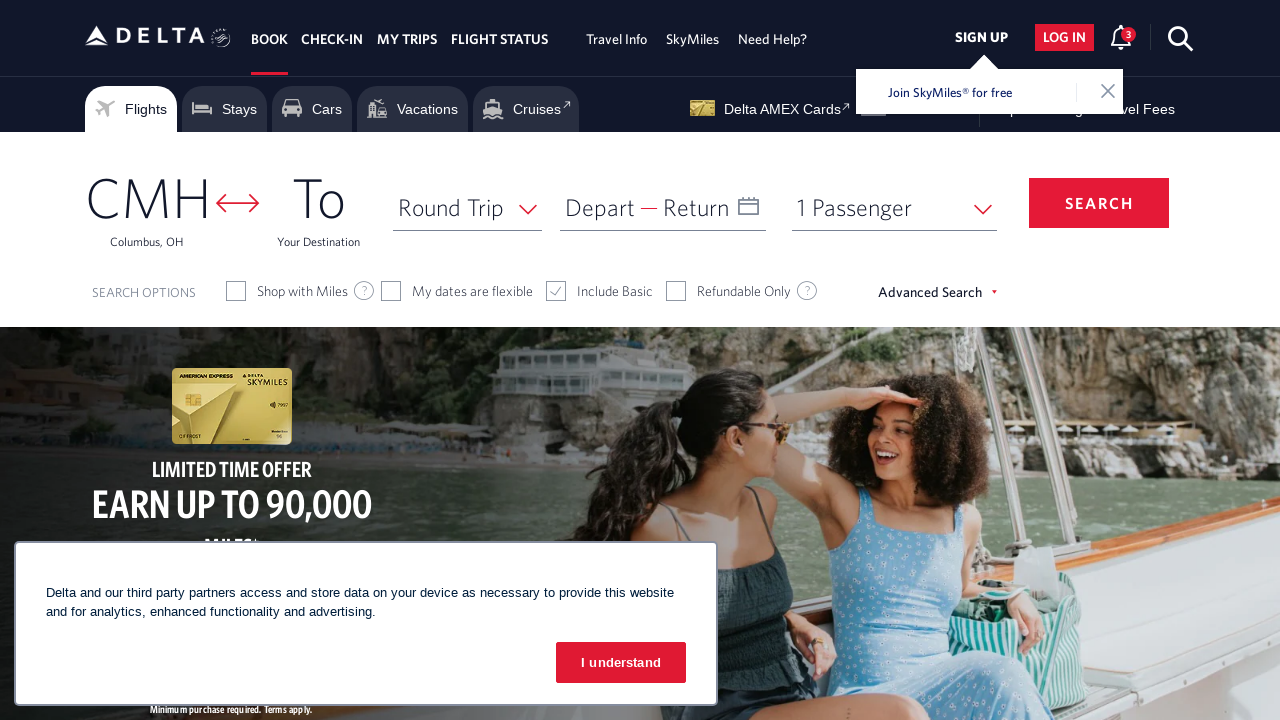

Clicked on Depart button to open departure date calendar at (600, 207) on xpath=//span[text()='Depart']
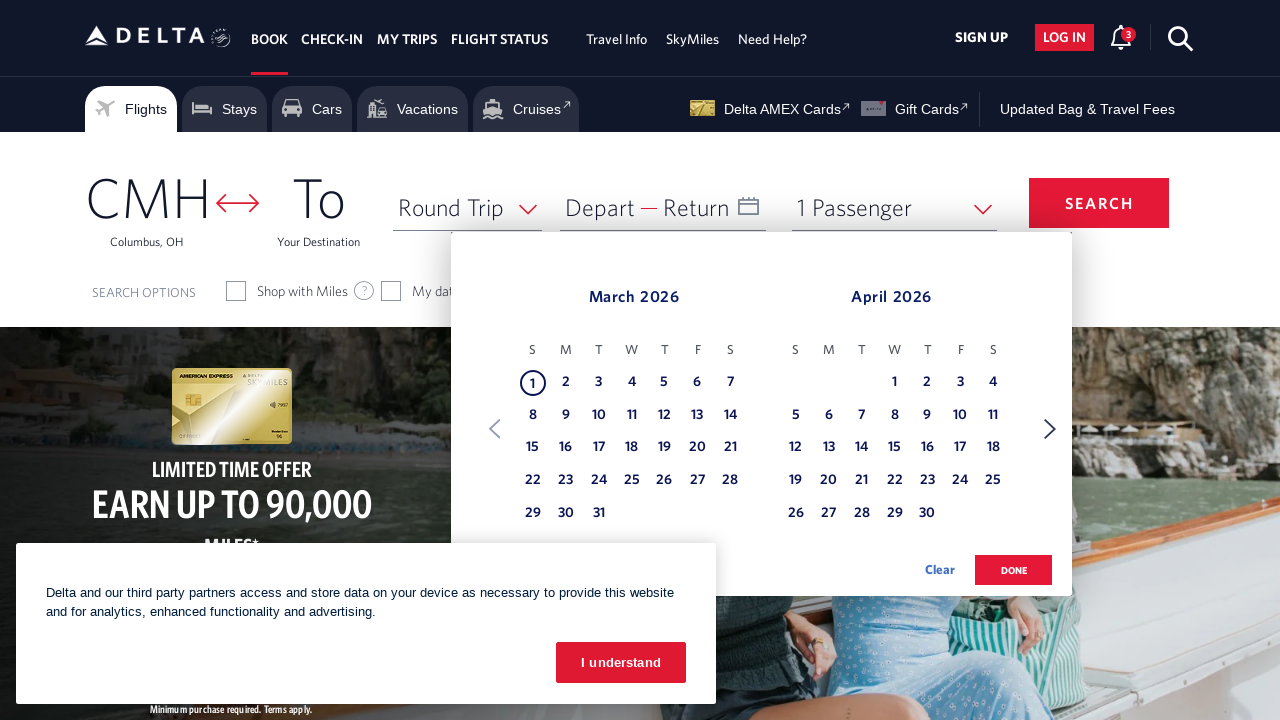

Departure calendar loaded and is visible
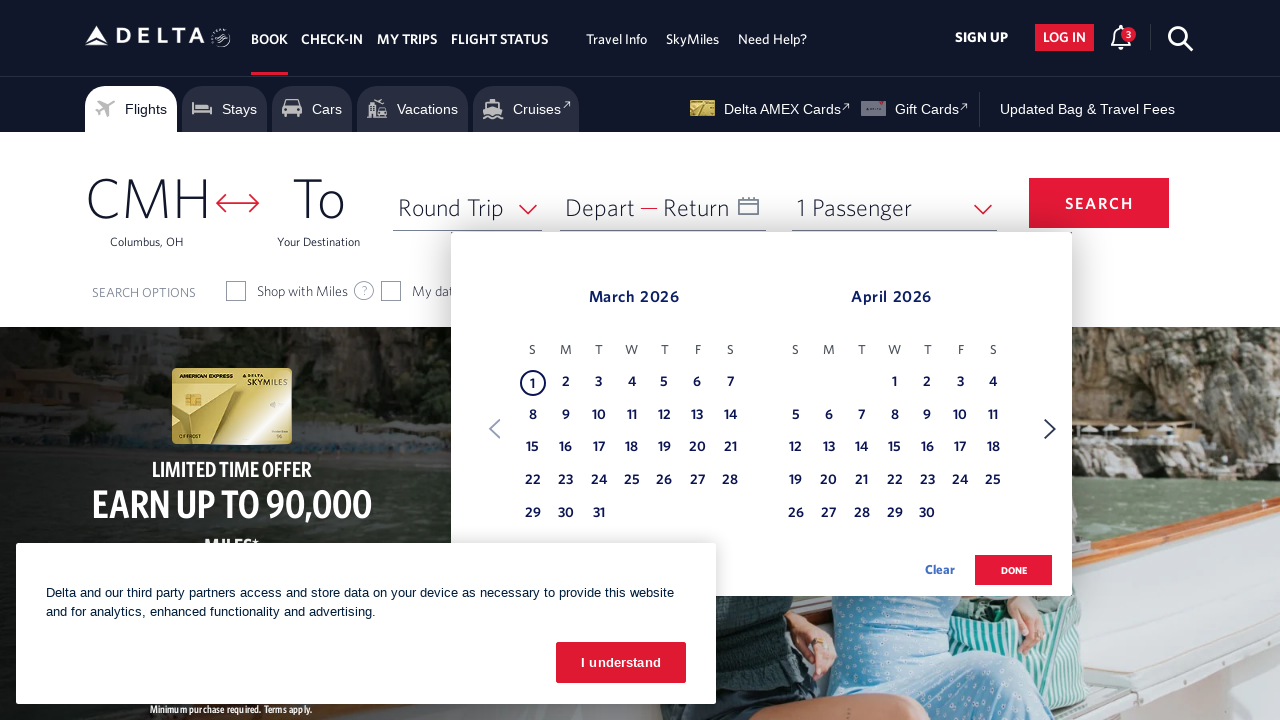

Found March in calendar and selected the 20th day at (697, 448) on (//table[@class='dl-datepicker-calendar'])[1]/tbody/tr/td >> nth=26
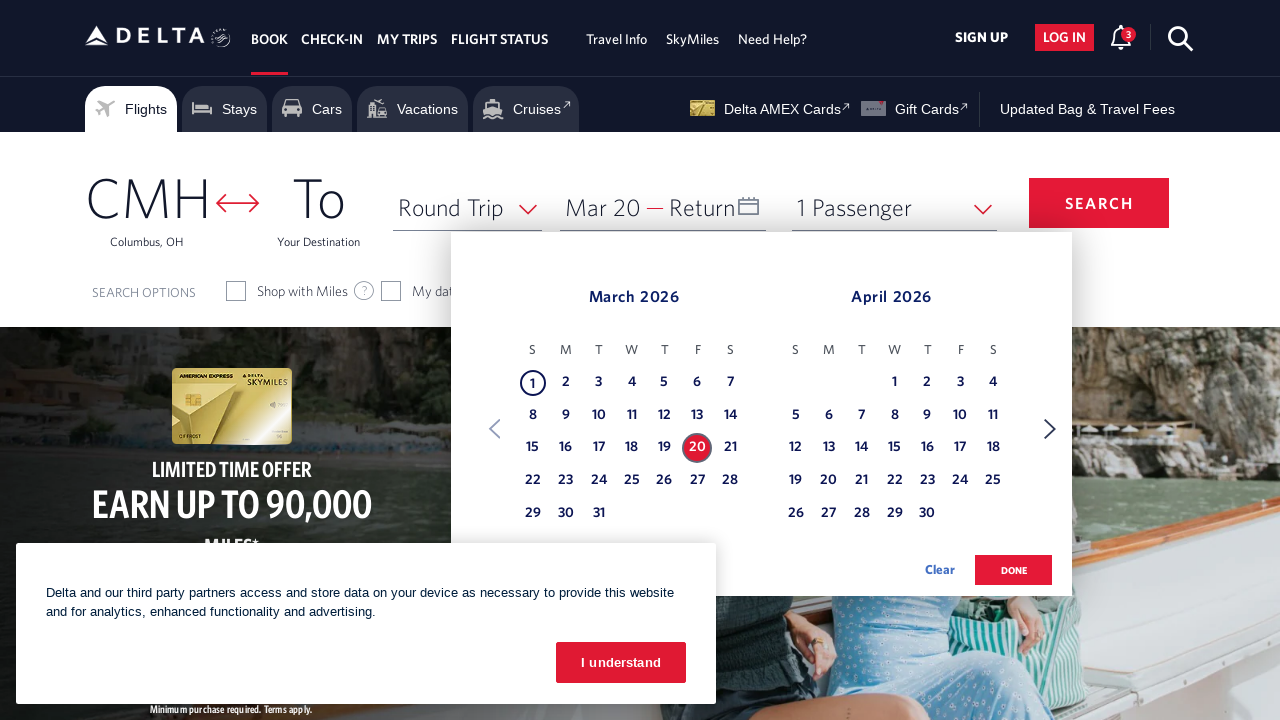

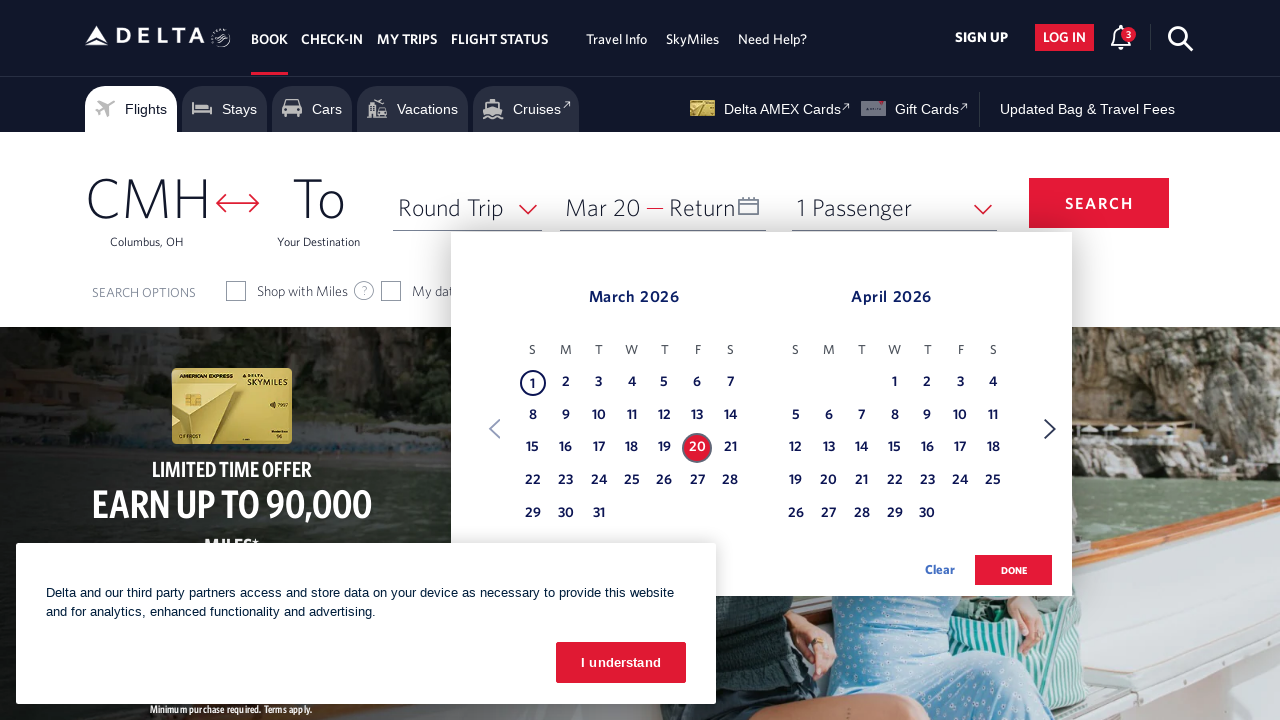